Tests the search functionality by entering a search term and verifying filtered results appear

Starting URL: https://nearcatalog.xyz/

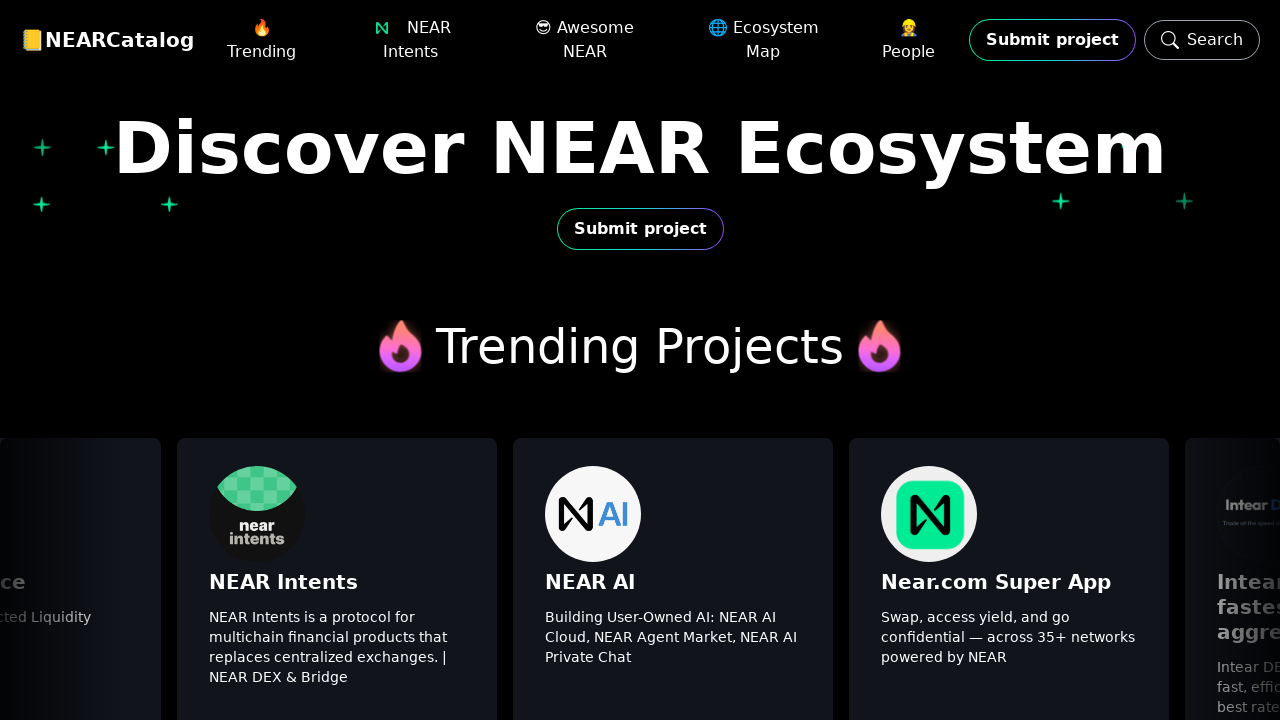

Search input field became visible
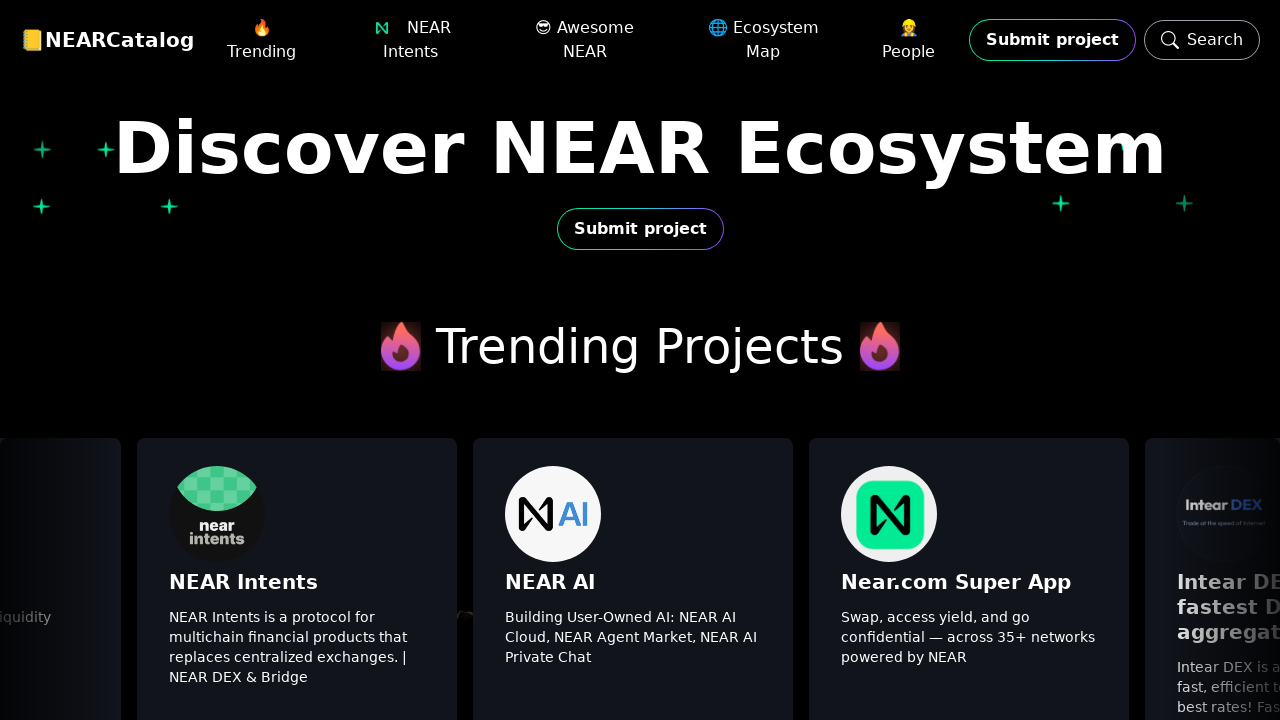

Entered 'build dao' into search field on internal:attr=[placeholder="Search projects"i]
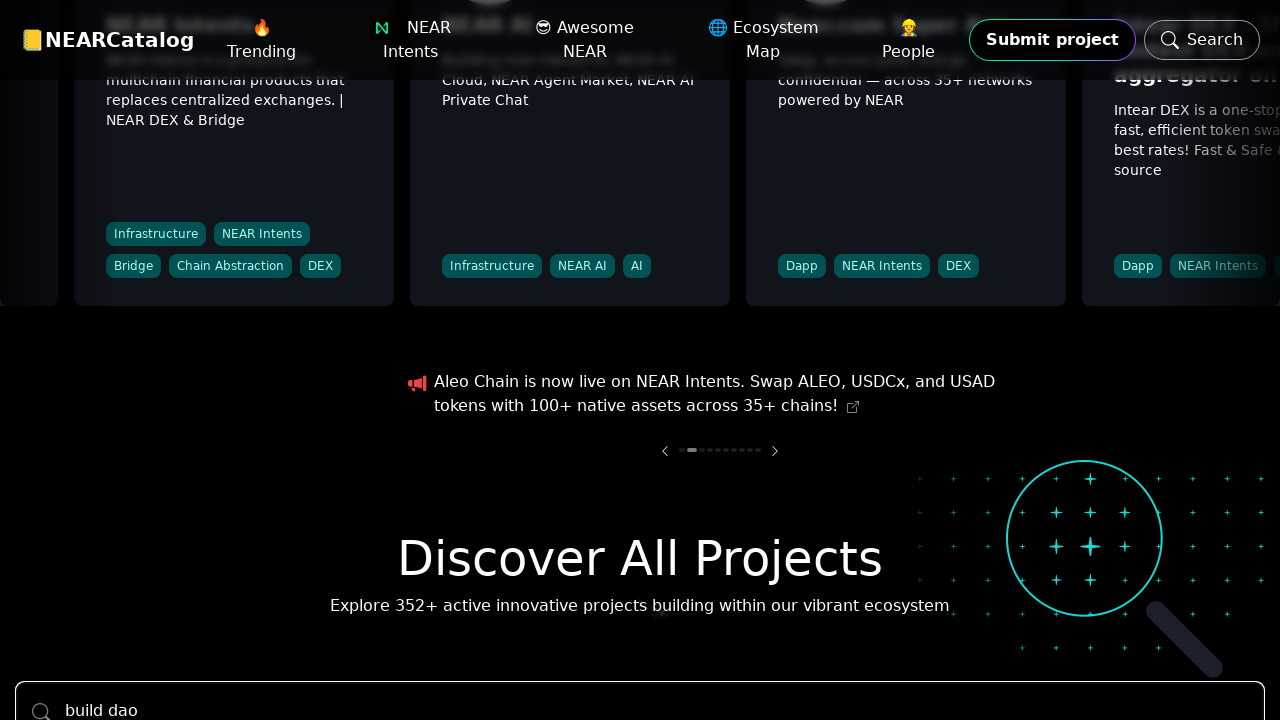

Projects list updated with filtered results
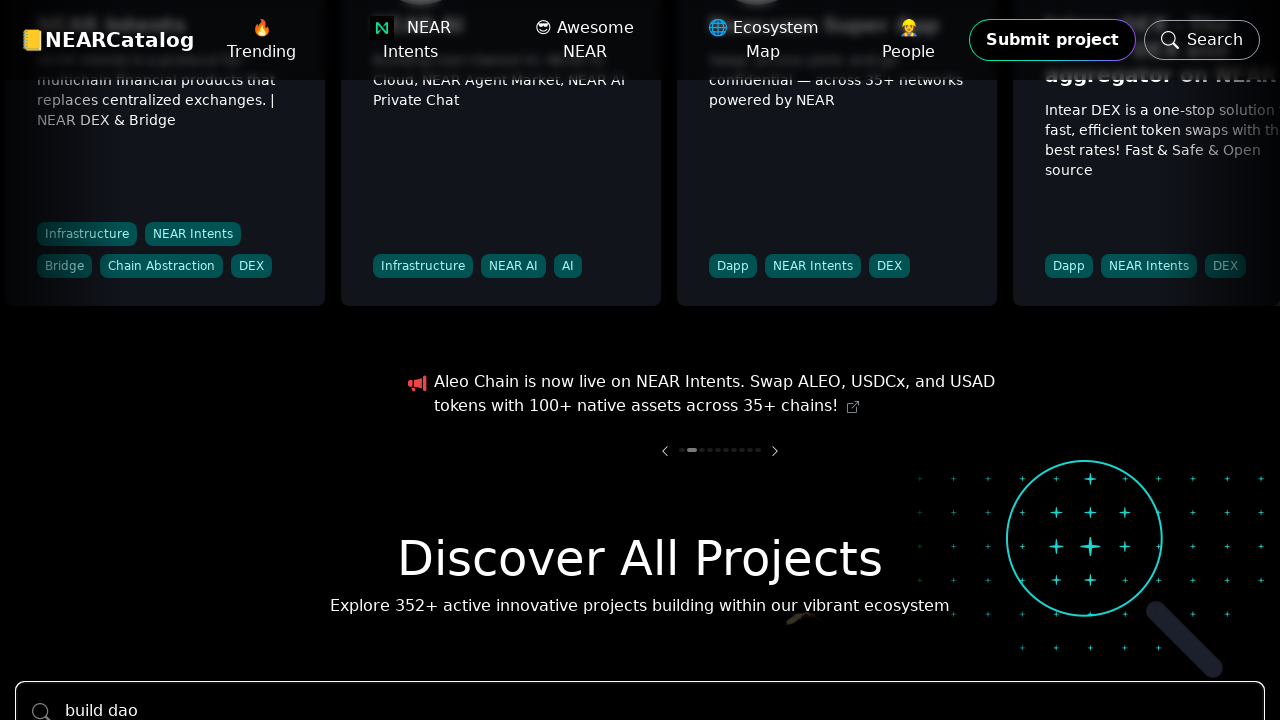

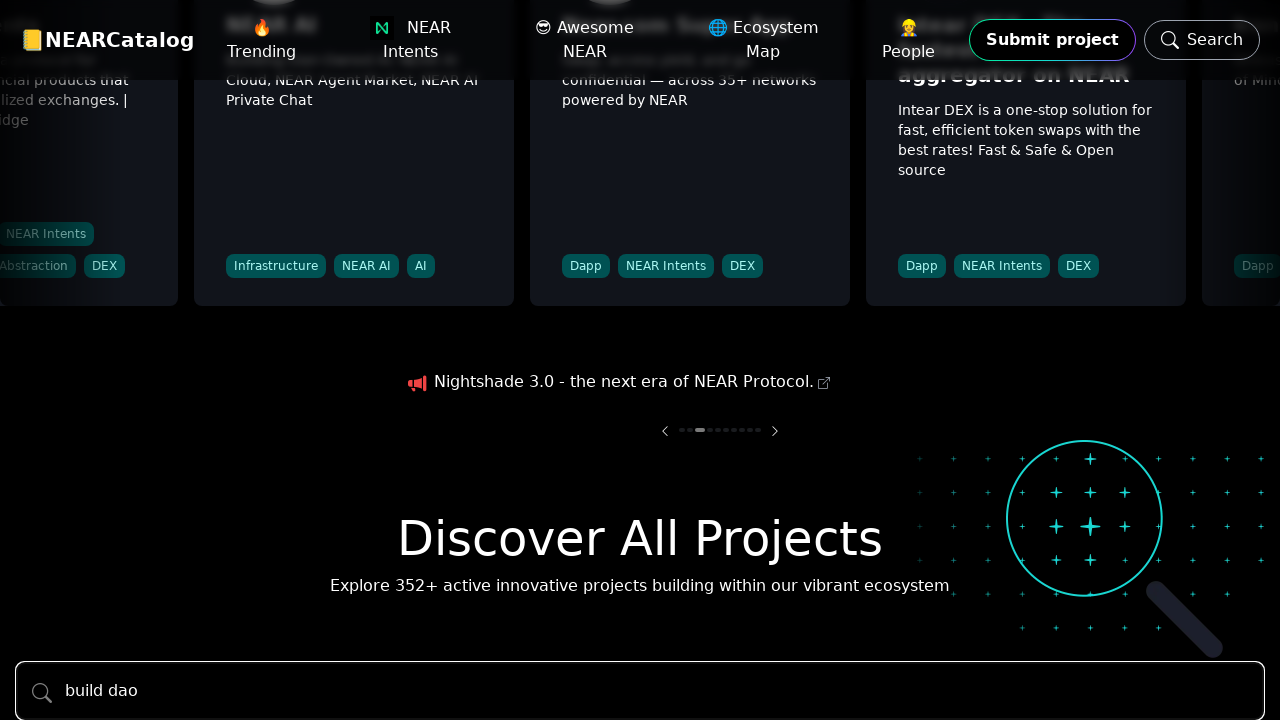